Tests that the todo counter displays the correct number of items as todos are added

Starting URL: https://demo.playwright.dev/todomvc

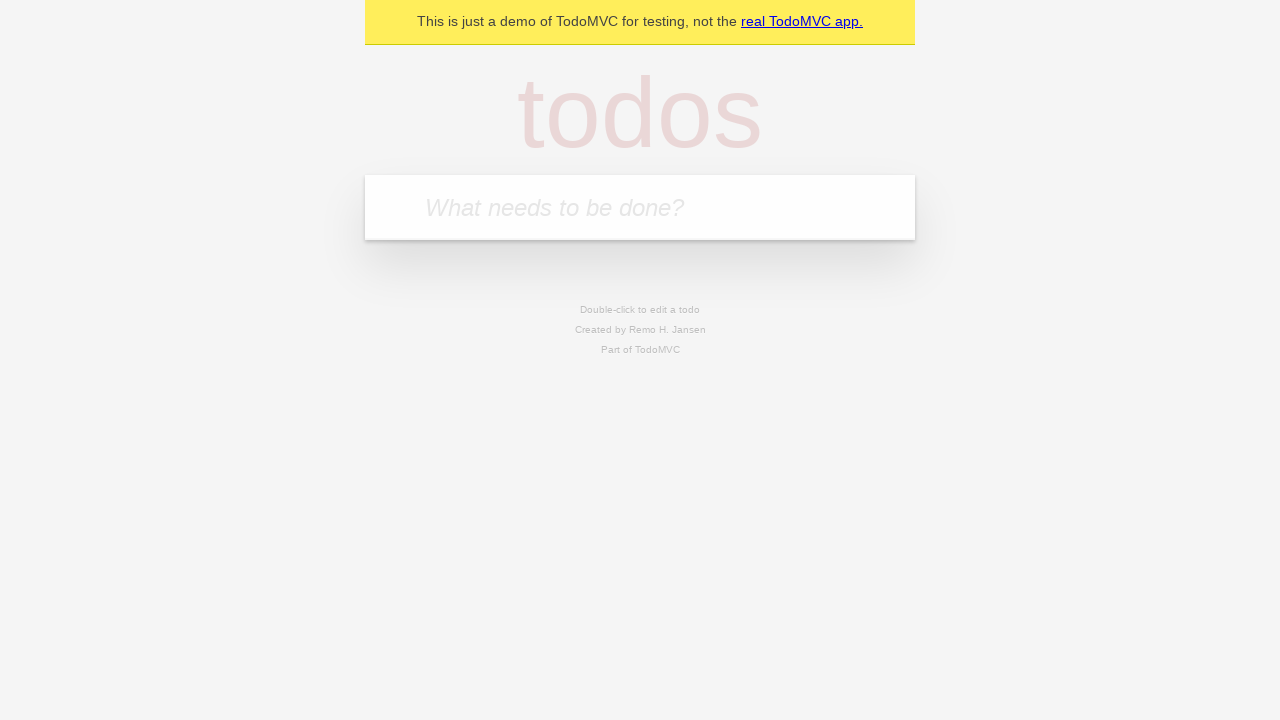

Located the todo input field
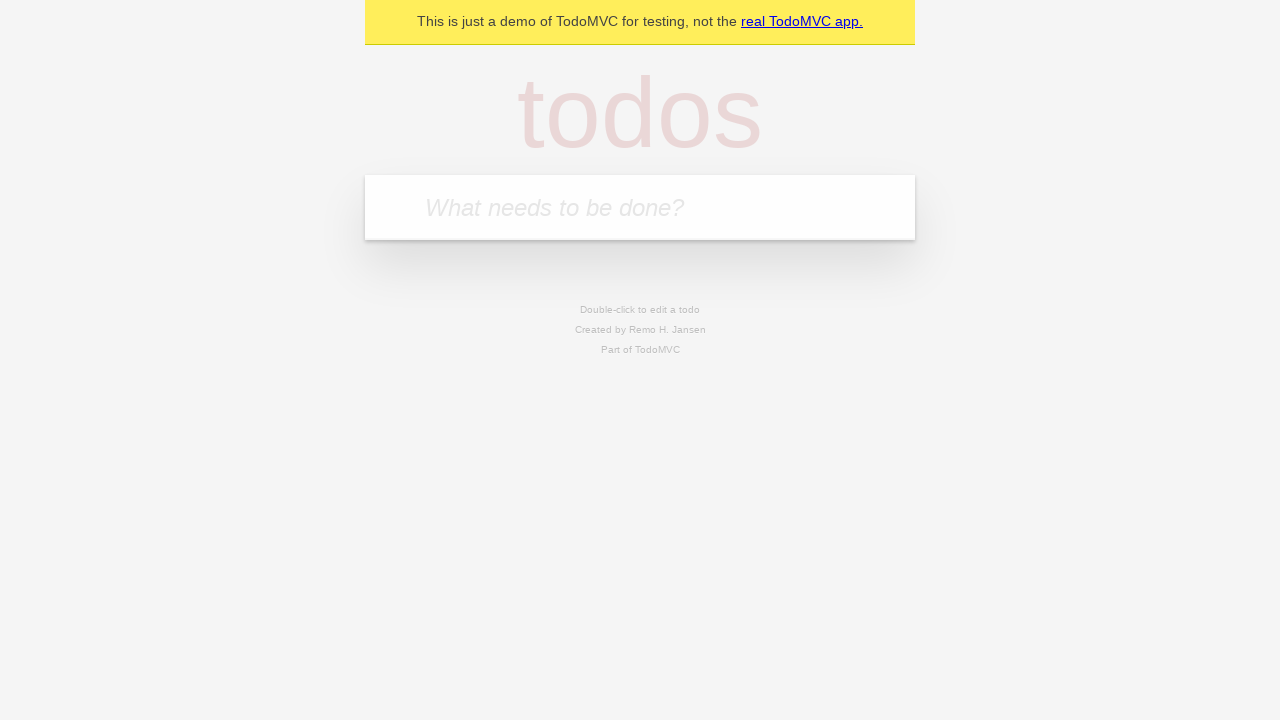

Filled first todo with 'buy some cheese' on internal:attr=[placeholder="What needs to be done?"i]
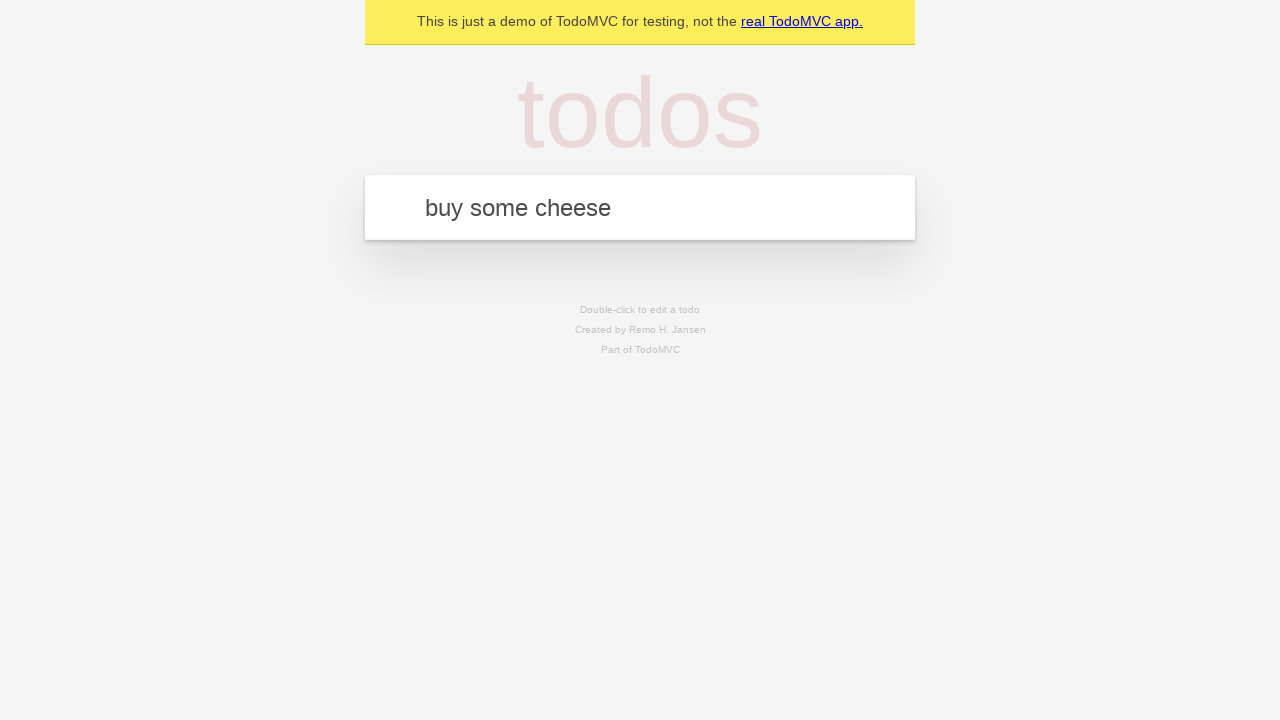

Pressed Enter to add first todo on internal:attr=[placeholder="What needs to be done?"i]
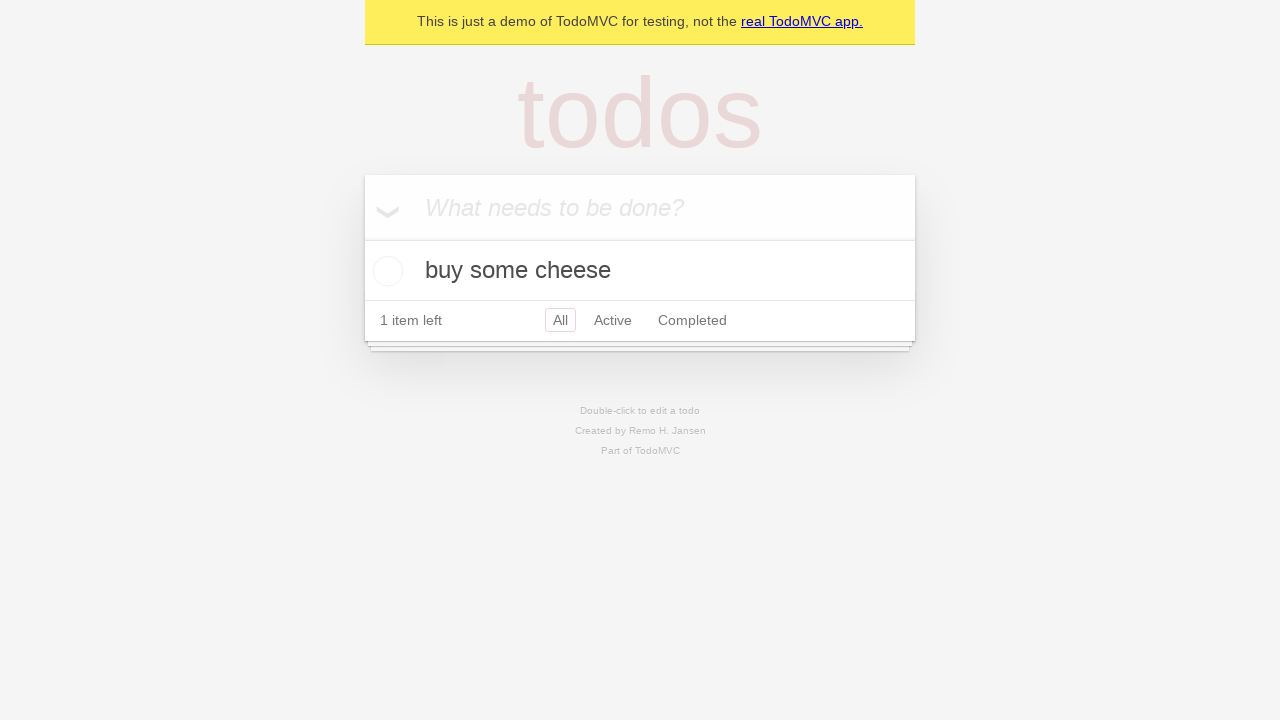

Todo counter element appeared after adding first item
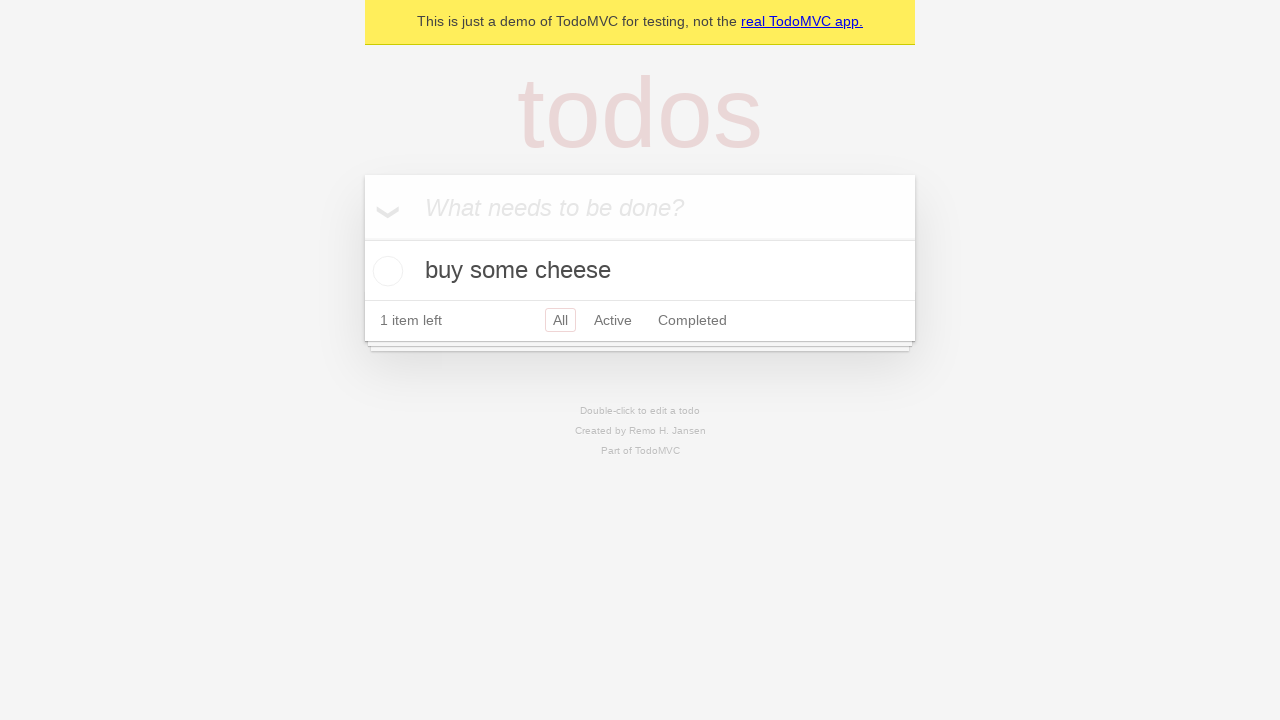

Filled second todo with 'feed the cat' on internal:attr=[placeholder="What needs to be done?"i]
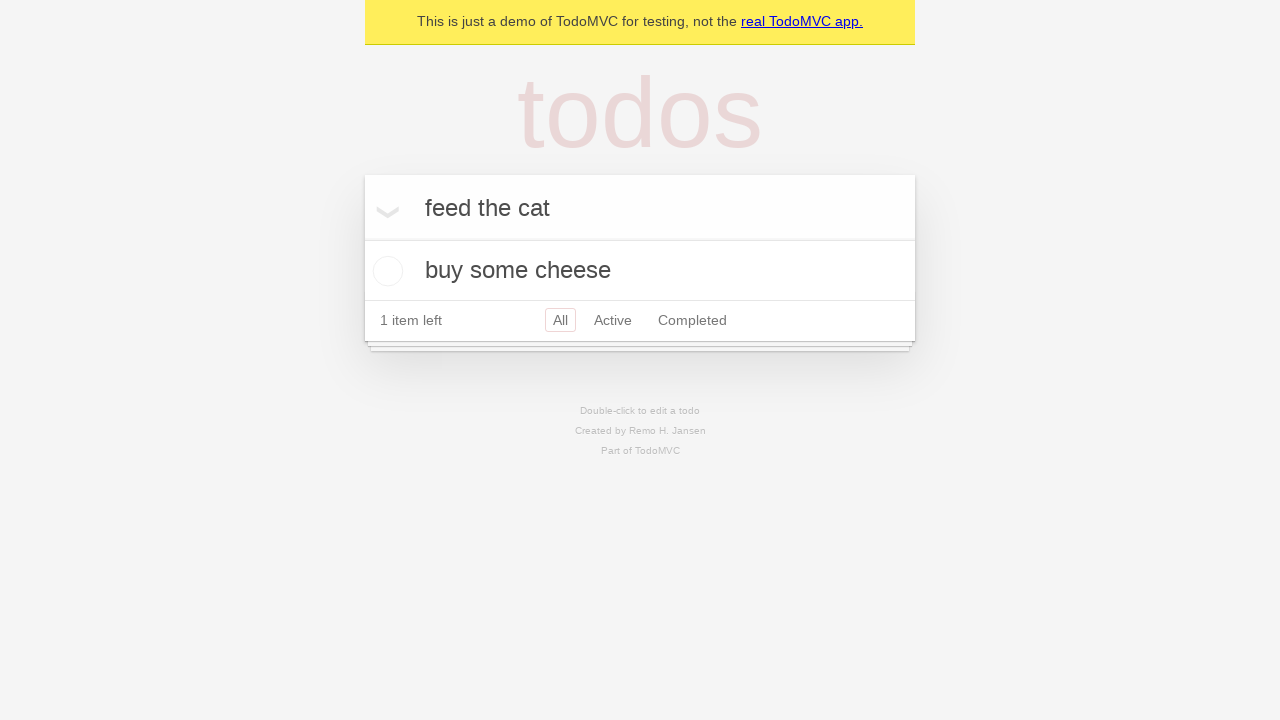

Pressed Enter to add second todo on internal:attr=[placeholder="What needs to be done?"i]
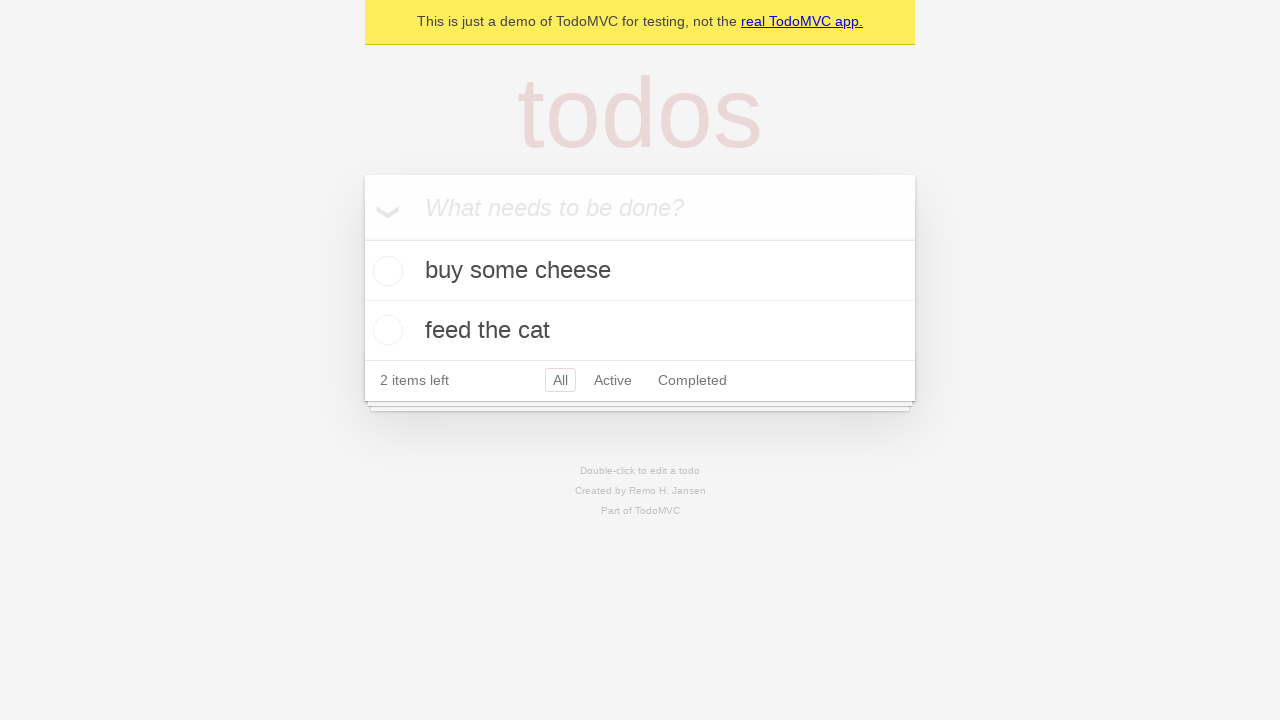

Todo counter updated to display '2 items left'
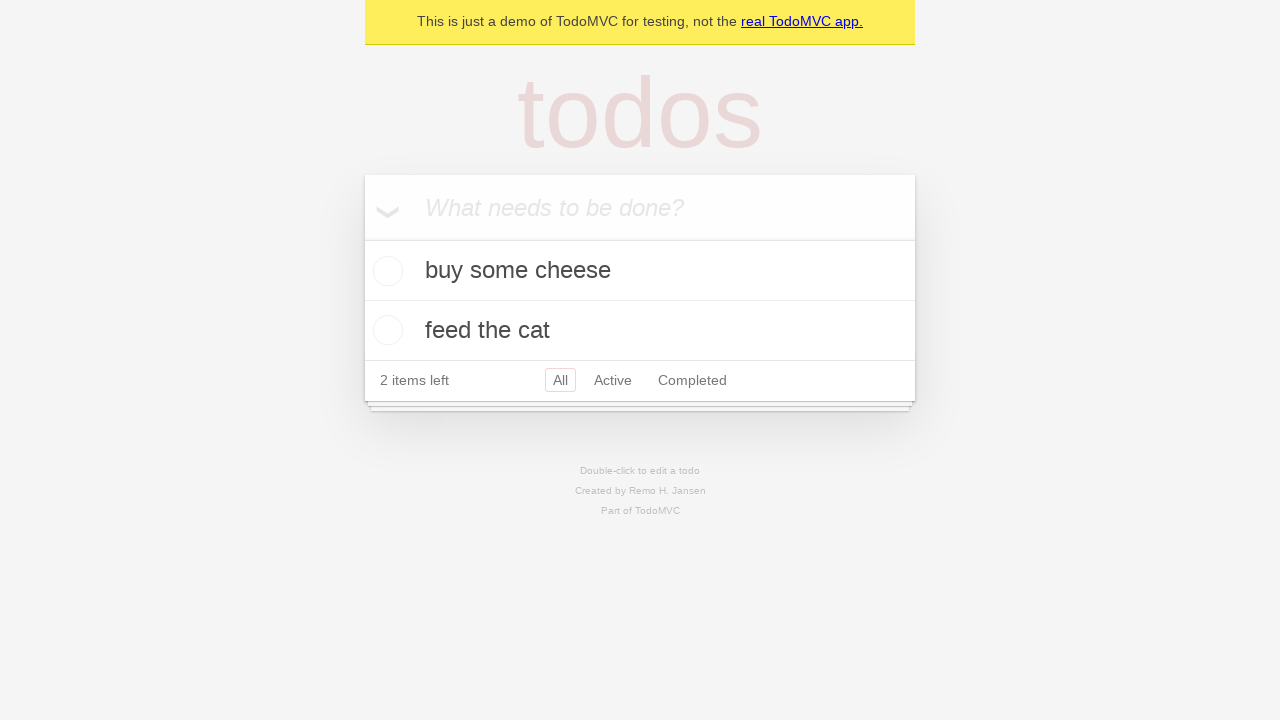

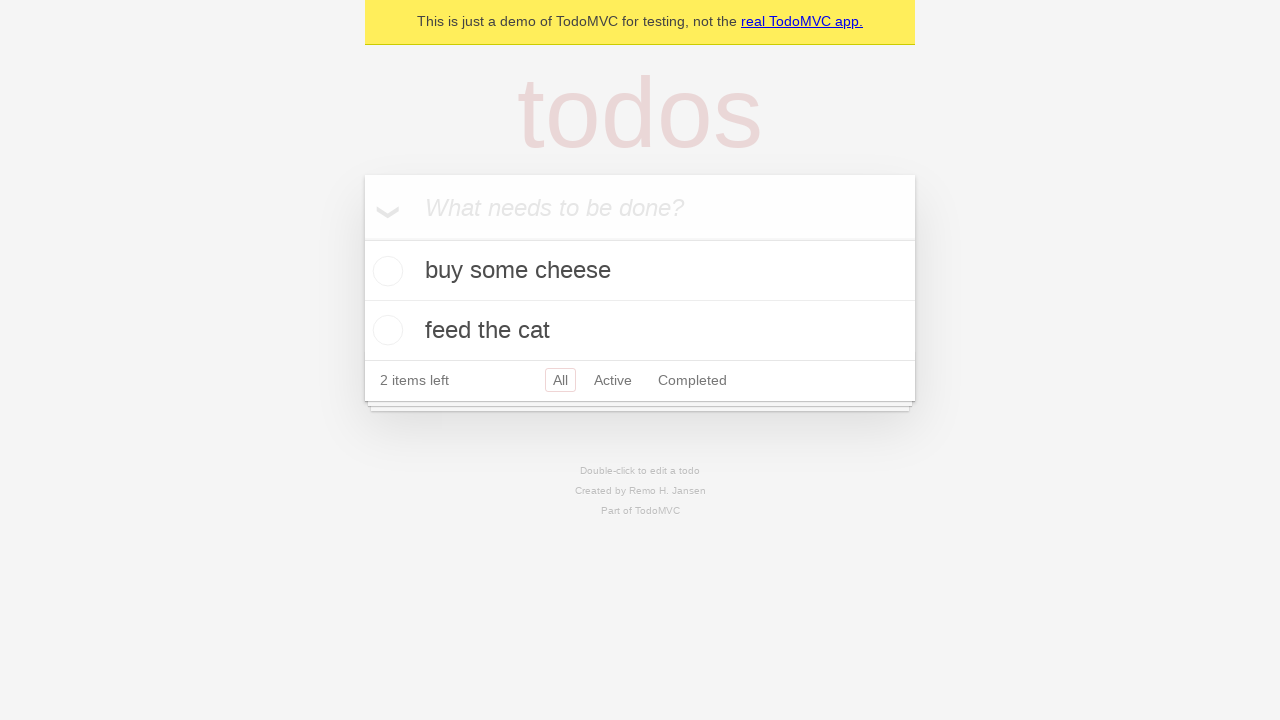